Tests currency conversion calculator by entering different amounts, switching countries, and verifying the form functionality

Starting URL: https://www.paysera.lt/v2/en-LT/fees/currency-conversion-calculator#/

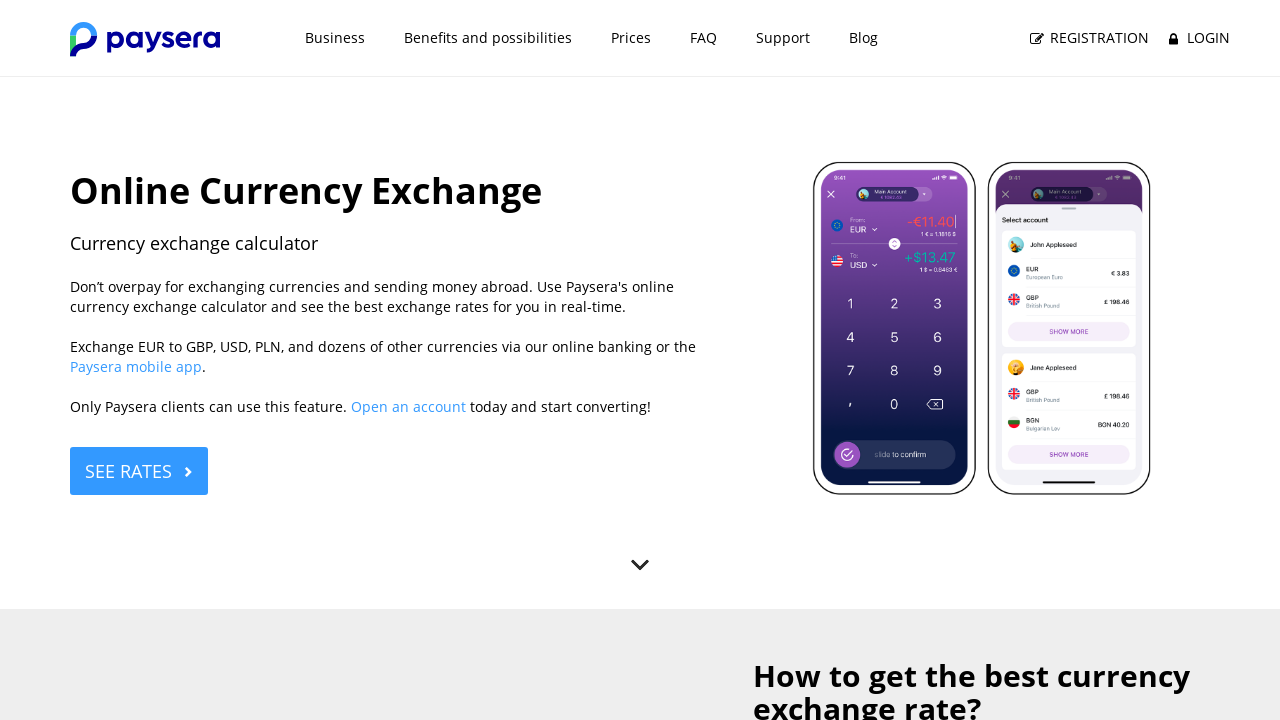

Clicked first input field for currency amount at (202, 360) on xpath=//input[@type='text']
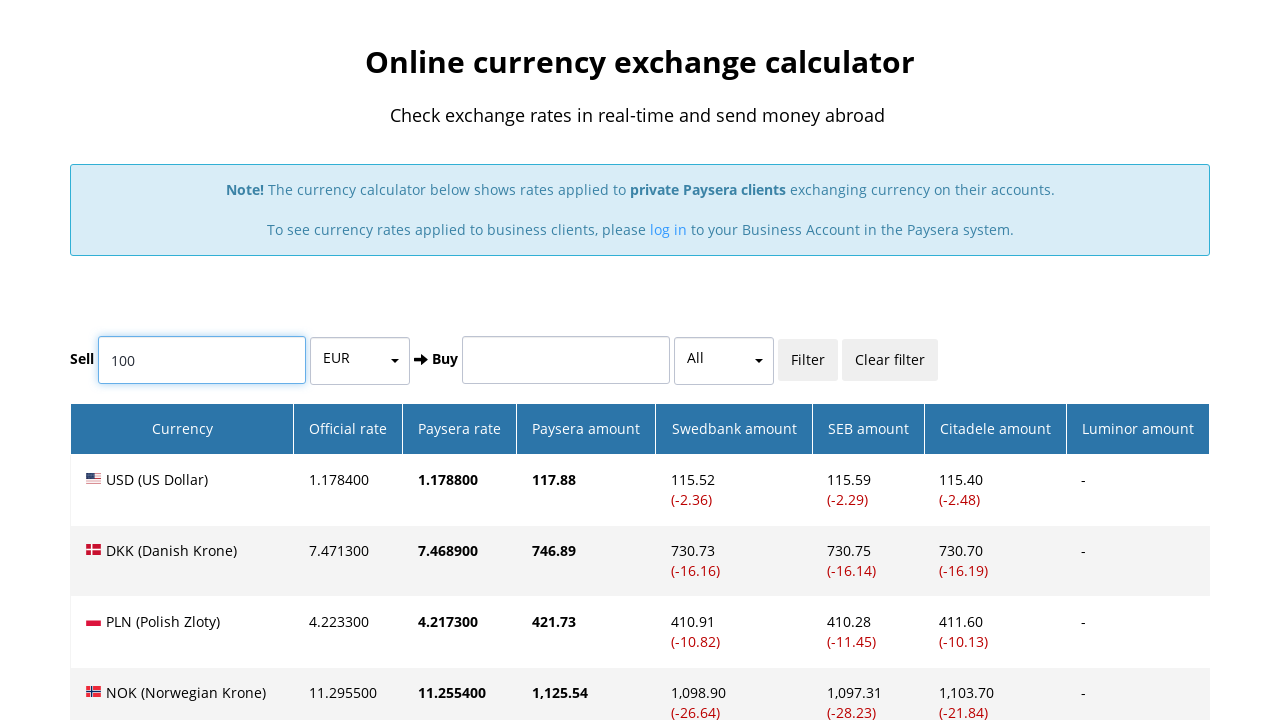

Entered 500 in first input field on xpath=//input[@type='text']
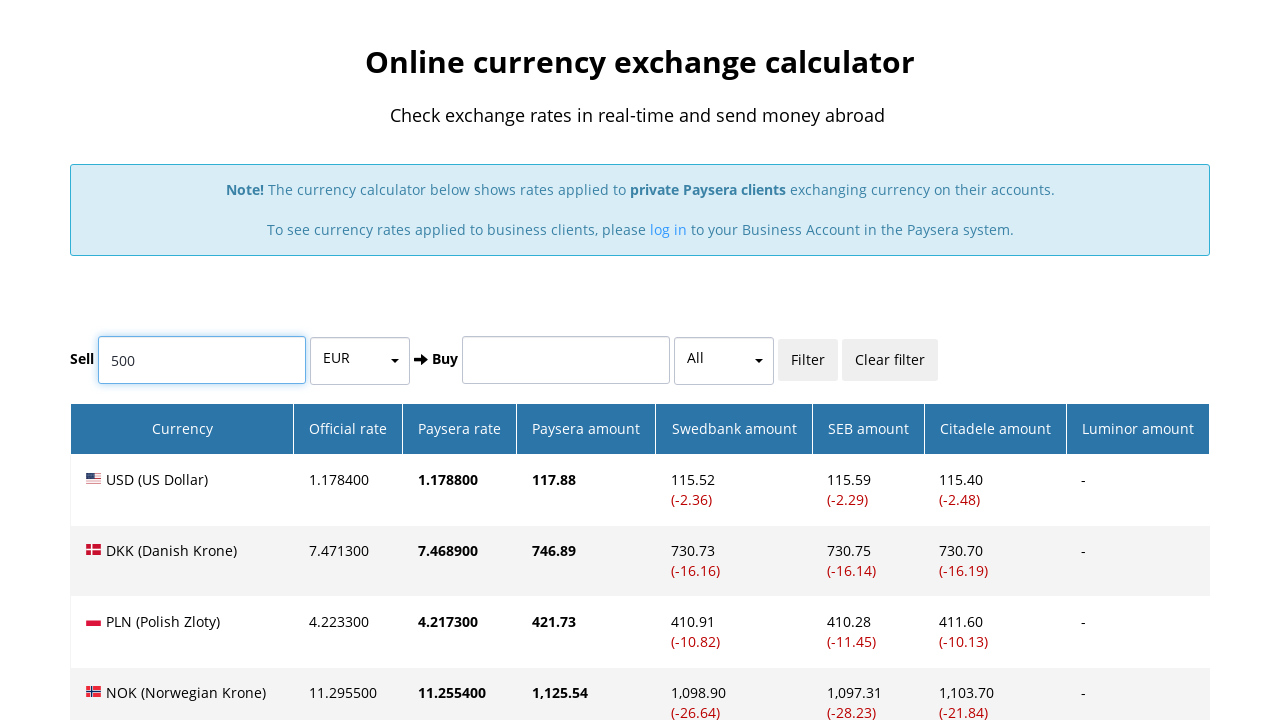

Clicked second input field at (566, 360) on xpath=//div[@id='currency-exchange-app']/div/div/div[2]/div/form/div[3]/input
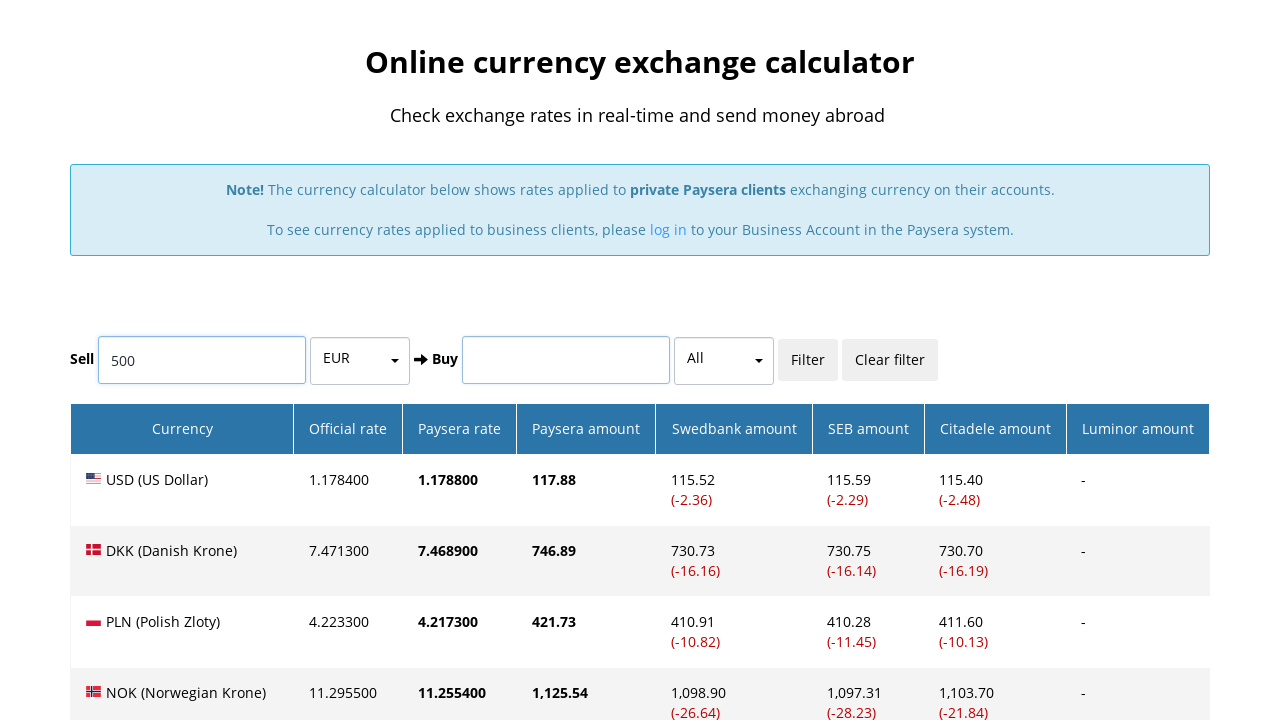

Entered 100 in second input field on xpath=//div[@id='currency-exchange-app']/div/div/div[2]/div/form/div[3]/input
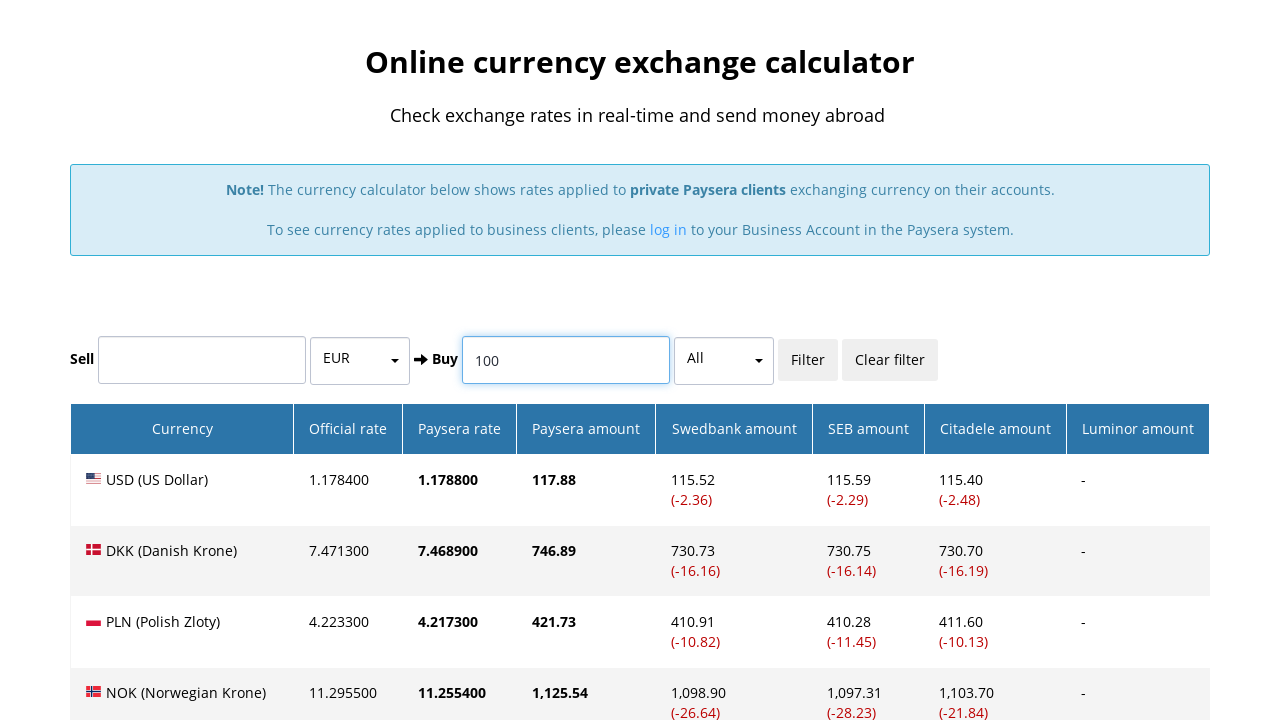

Clicked first input field again at (202, 360) on xpath=//input[@type='text']
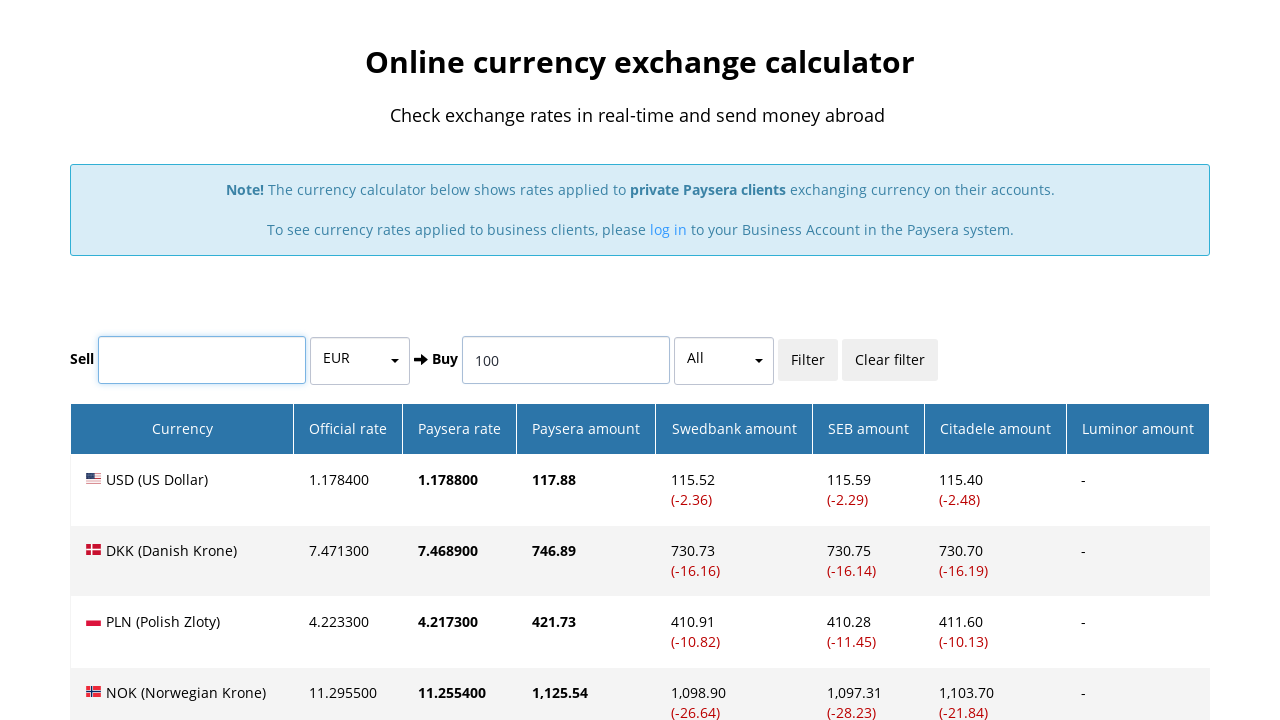

Updated first input field to 600 on xpath=//input[@type='text']
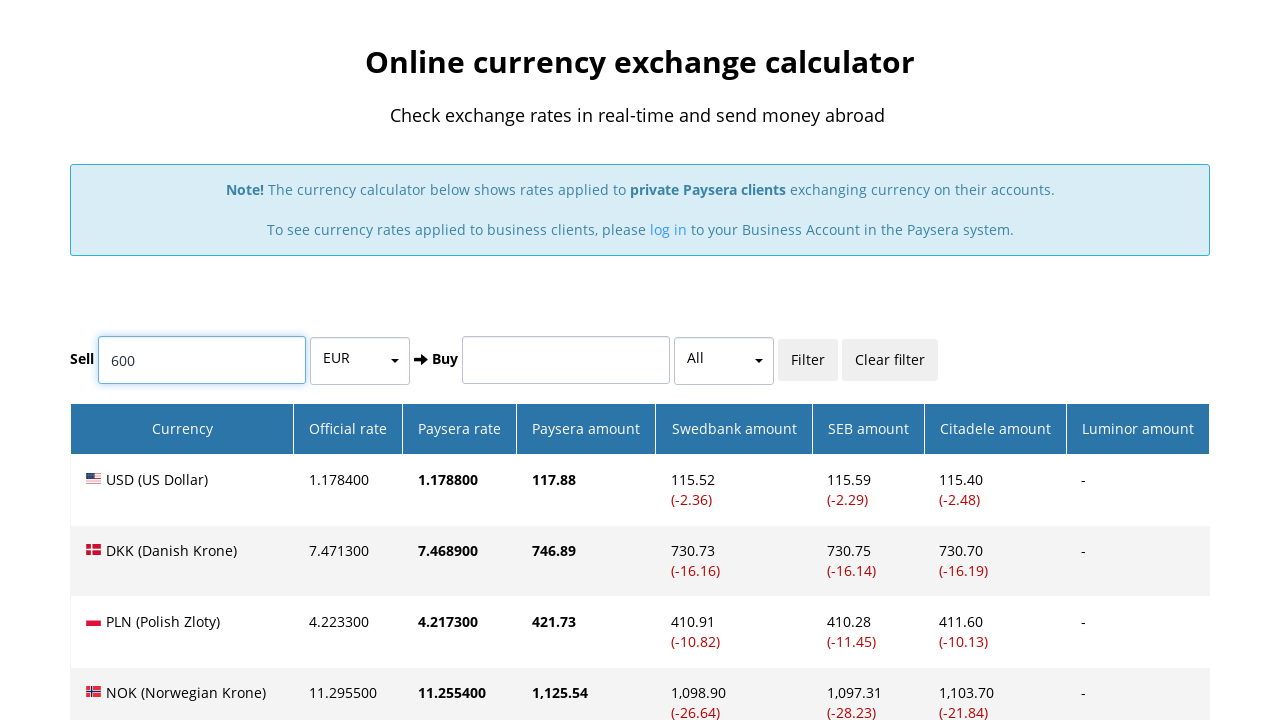

Clicked second input field again at (566, 360) on xpath=//div[@id='currency-exchange-app']/div/div/div[2]/div/form/div[3]/input
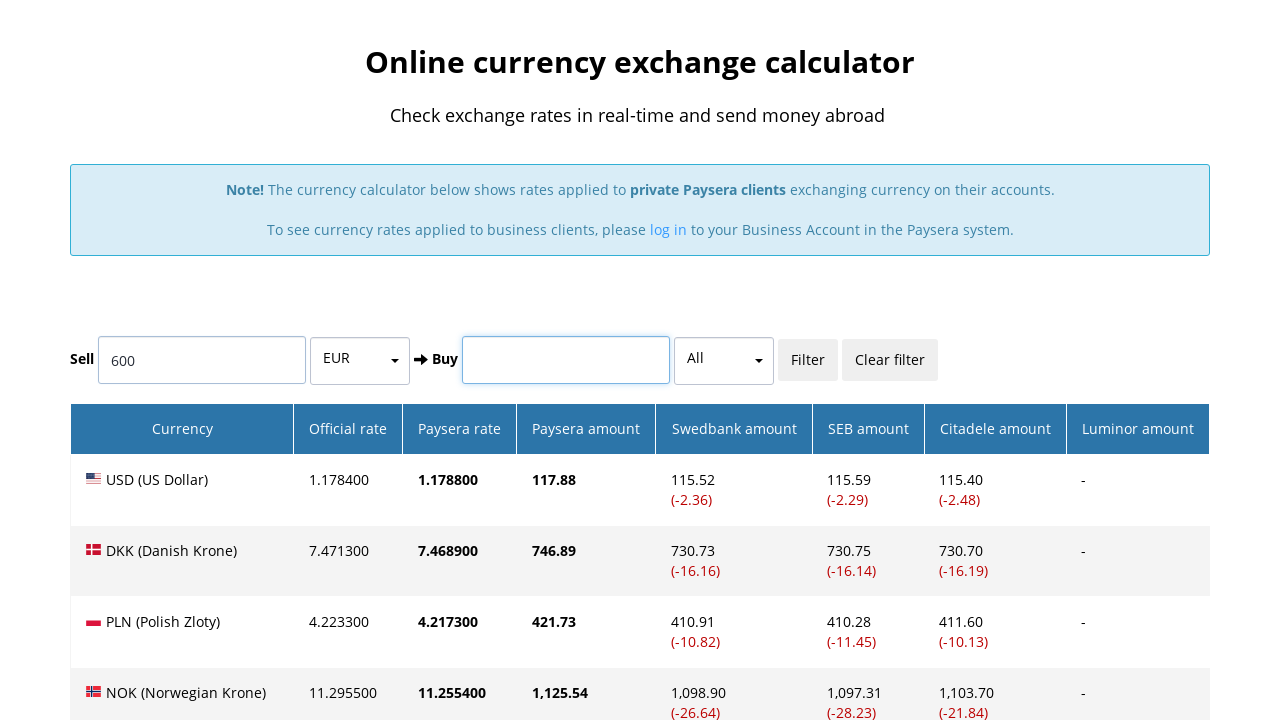

Updated second input field to 700 on xpath=//div[@id='currency-exchange-app']/div/div/div[2]/div/form/div[3]/input
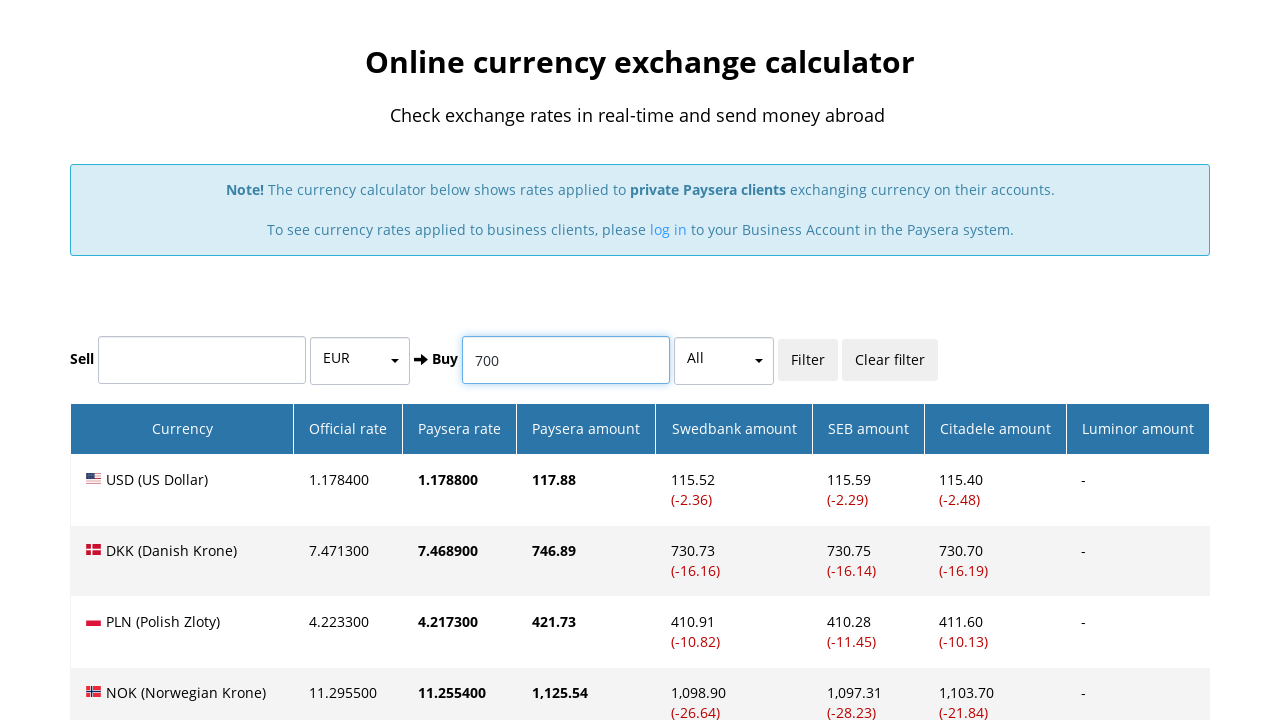

Submitted the form by pressing Enter on .form-inline
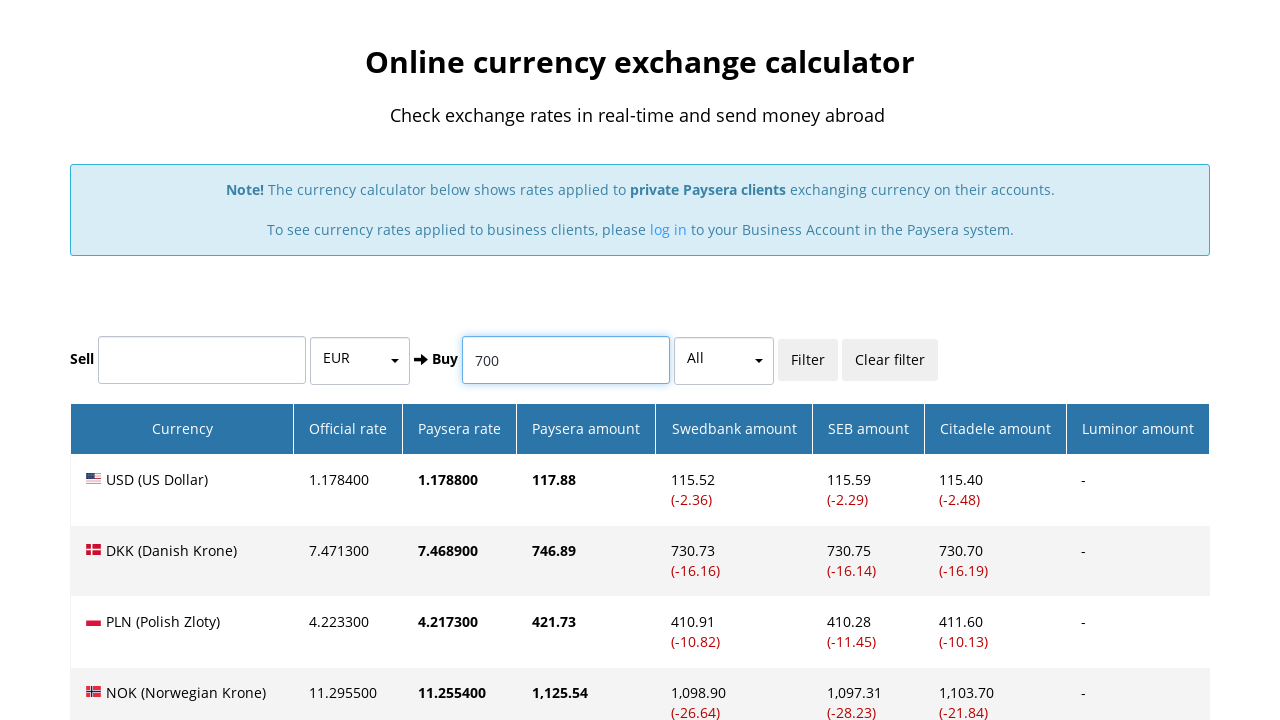

Clicked element after Documentation and API link at (1186, 706) on xpath=(.//*[normalize-space(text()) and normalize-space(.)='Documentation and AP
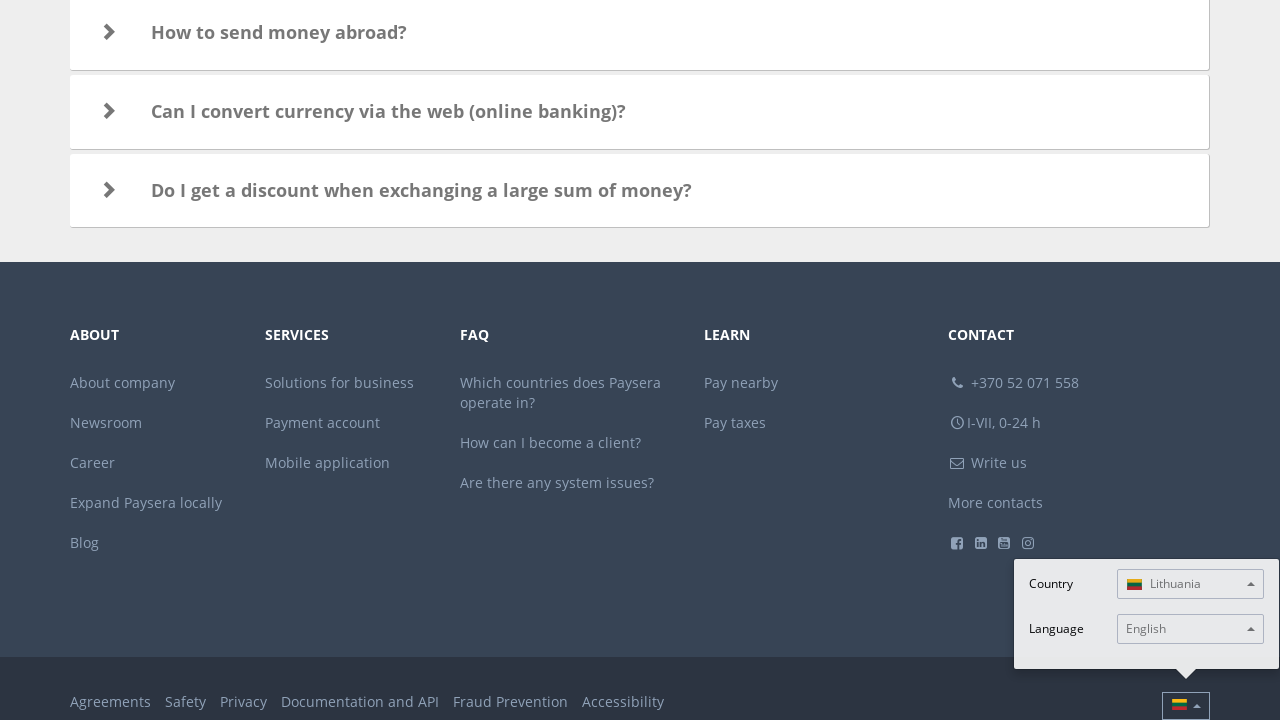

Opened countries dropdown at (1191, 584) on #countries-dropdown
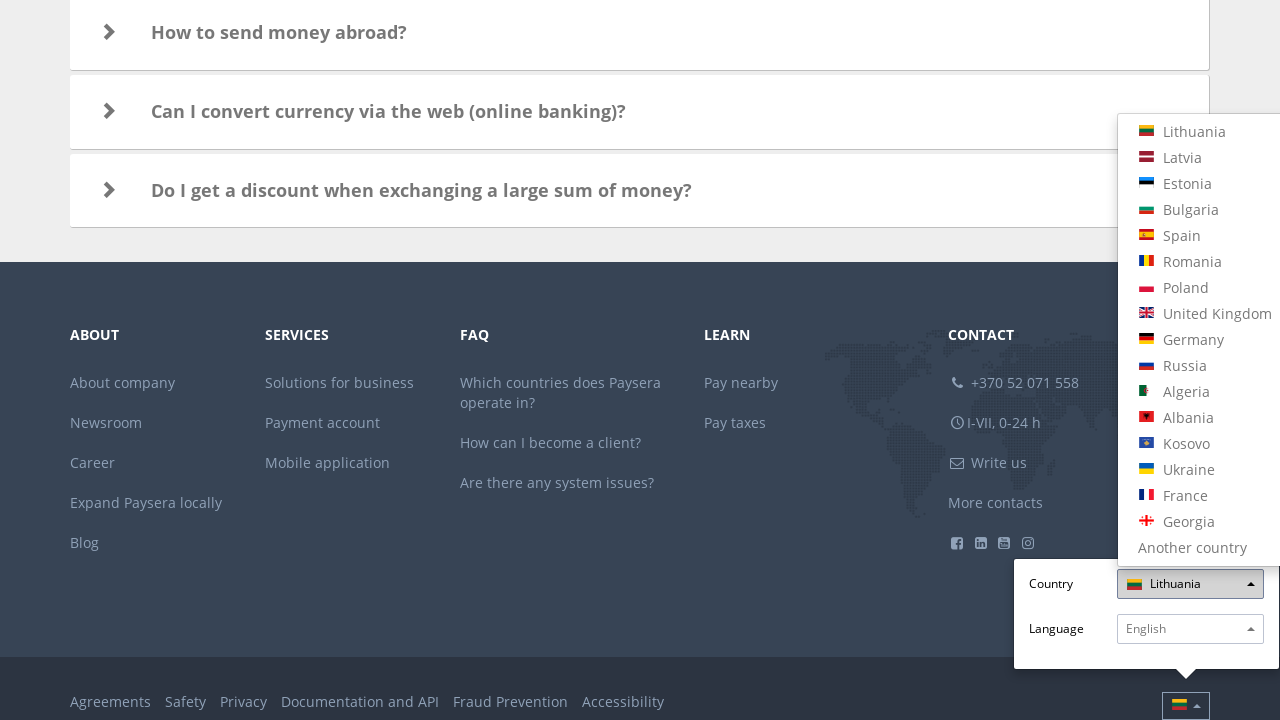

Selected United Kingdom from dropdown at (1193, 314) on text=United Kingdom
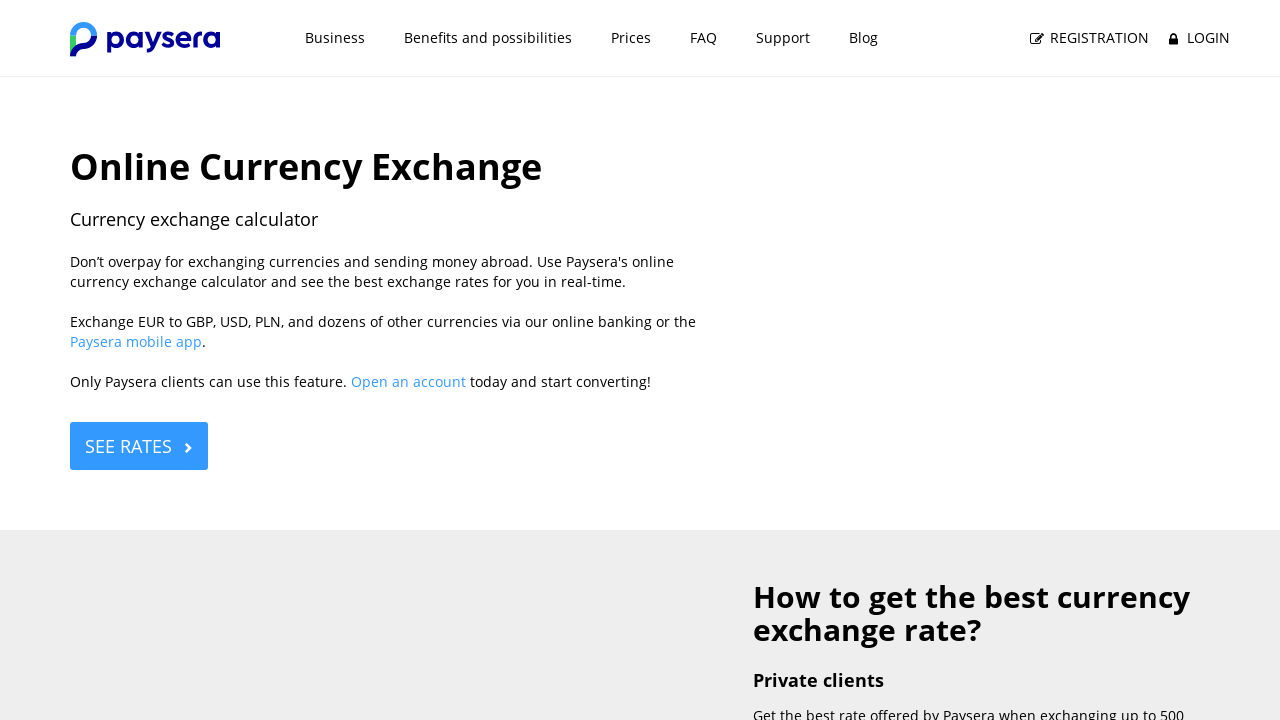

Clicked second input field to enter new amount at (566, 360) on xpath=//div[@id='currency-exchange-app']/div/div/div[2]/div/form/div[3]/input
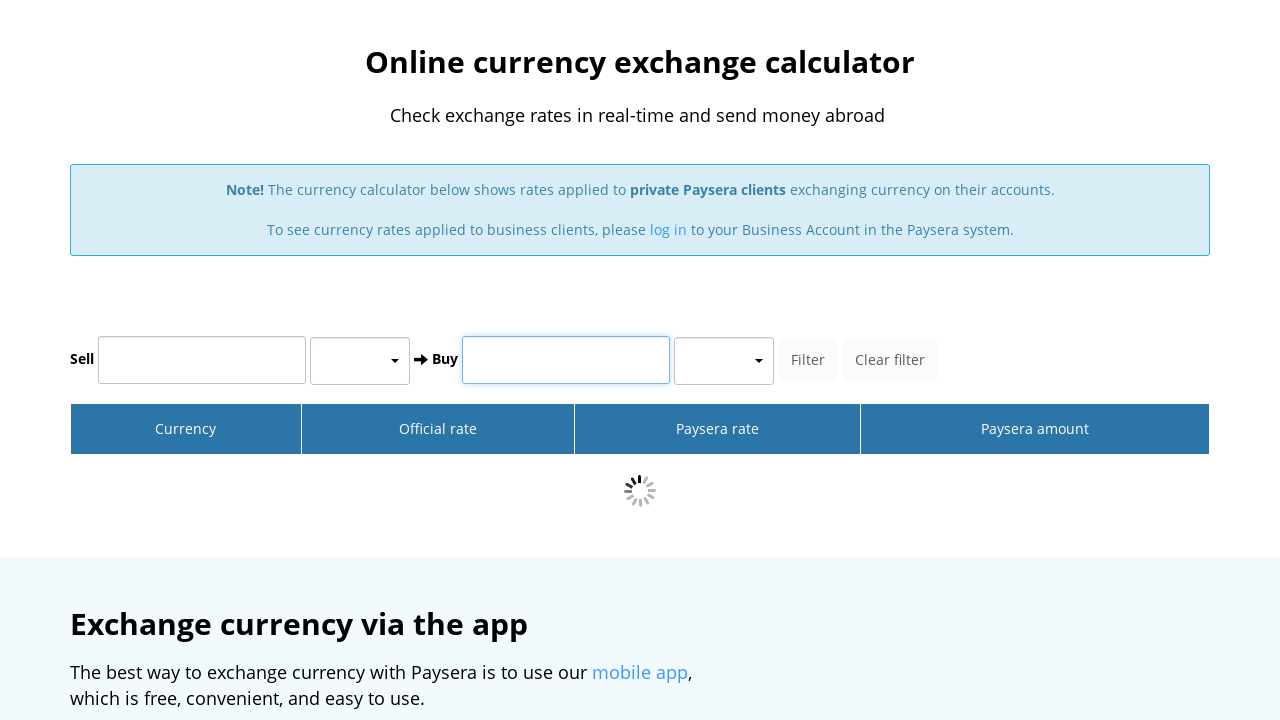

Entered 200 in second input field on xpath=//div[@id='currency-exchange-app']/div/div/div[2]/div/form/div[3]/input
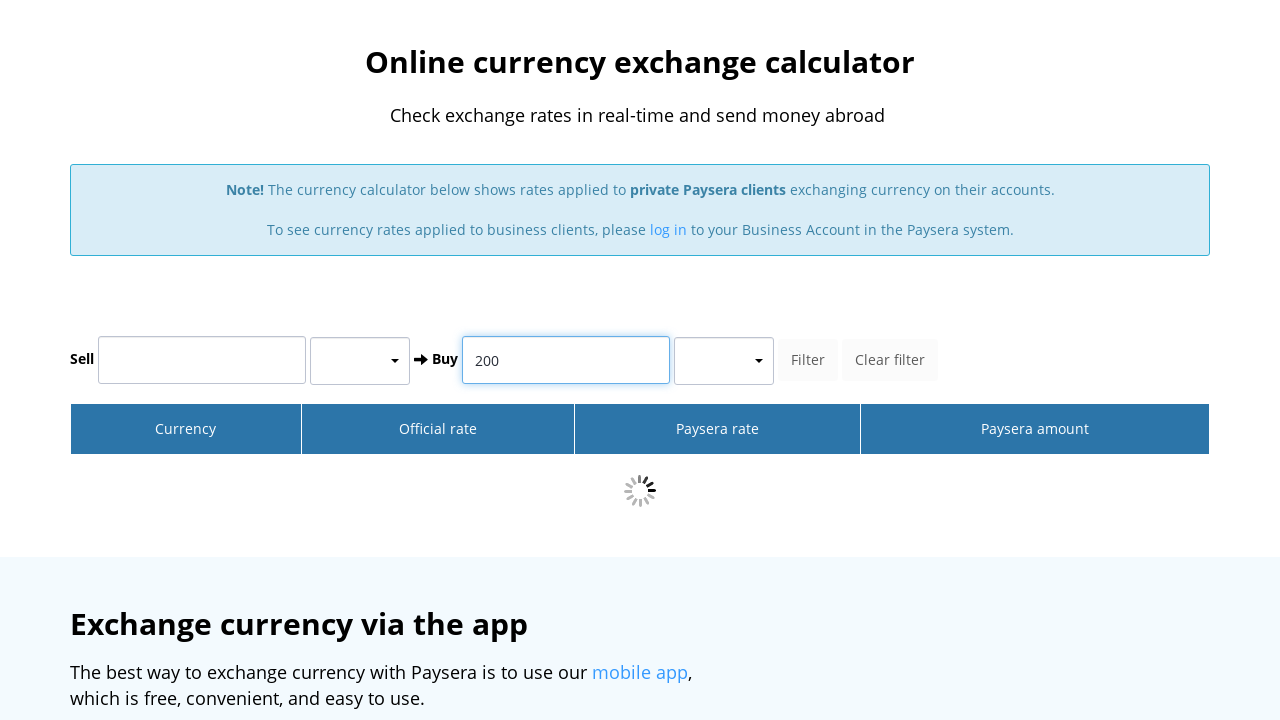

Clicked first input field again at (202, 360) on xpath=//input[@type='text']
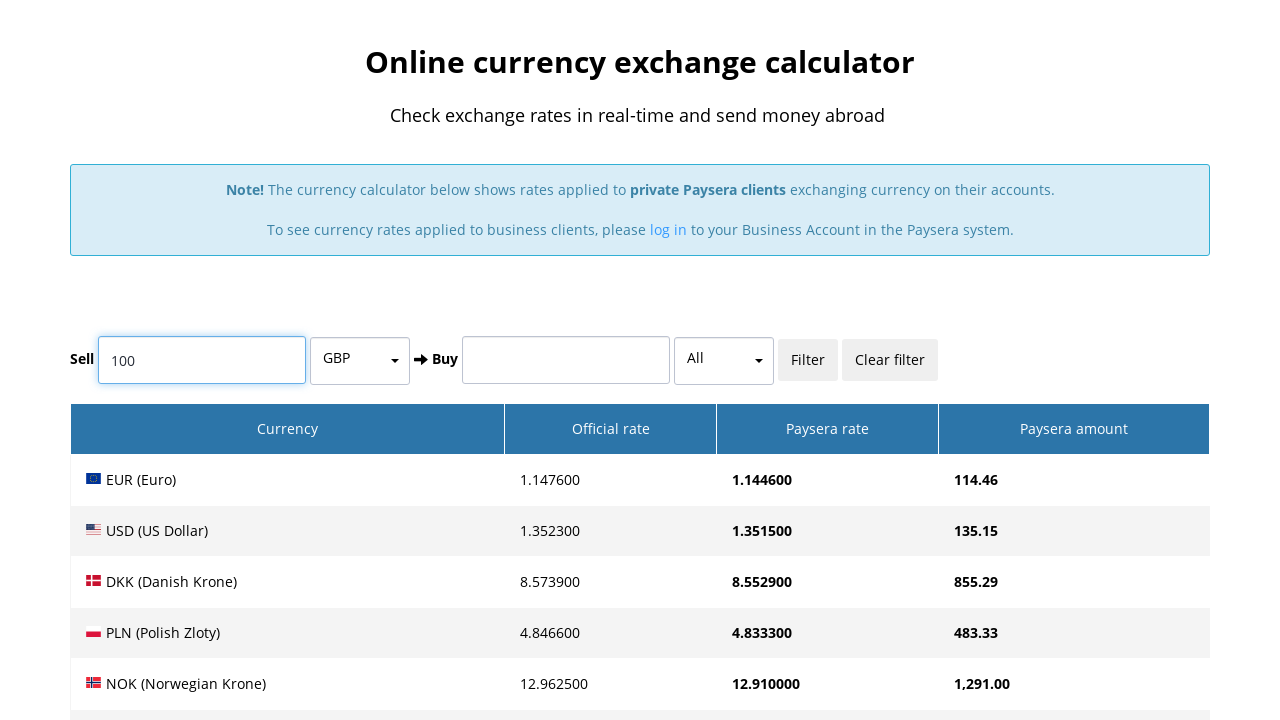

Updated first input field to 600 again on xpath=//input[@type='text']
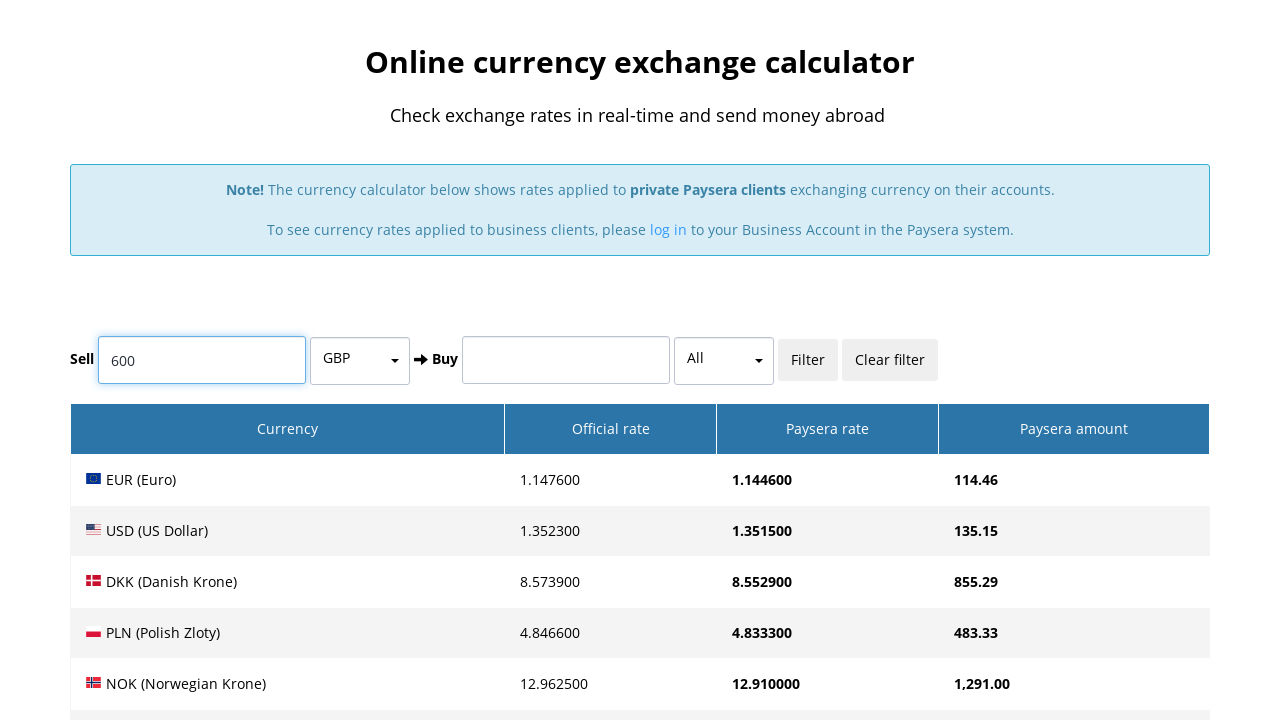

Clicked second input field again at (566, 360) on xpath=//div[@id='currency-exchange-app']/div/div/div[2]/div/form/div[3]/input
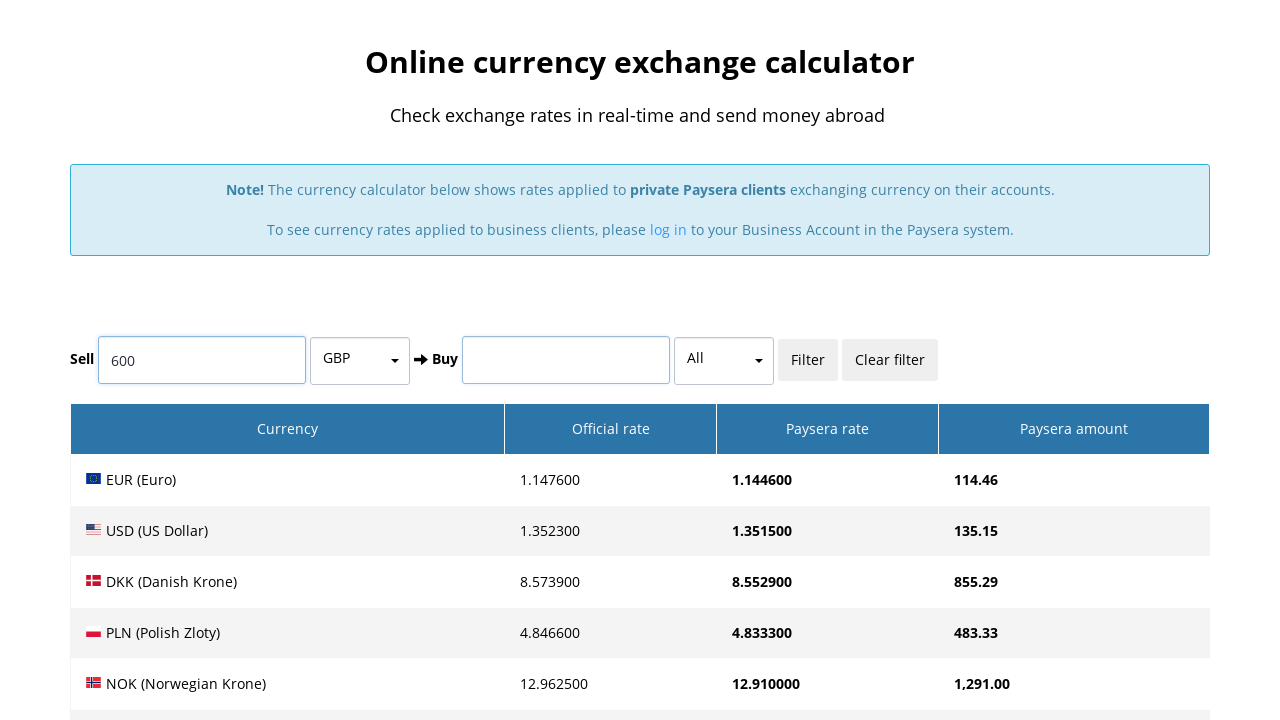

Entered 200 in second input field again on xpath=//div[@id='currency-exchange-app']/div/div/div[2]/div/form/div[3]/input
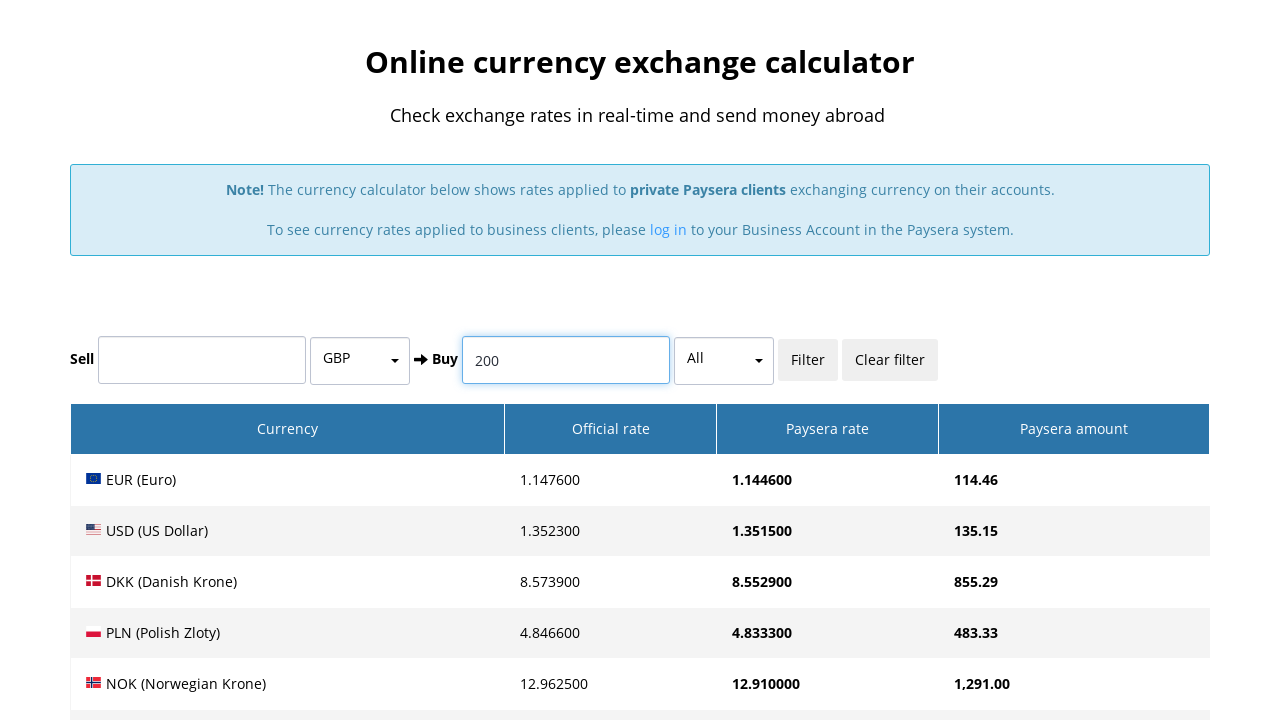

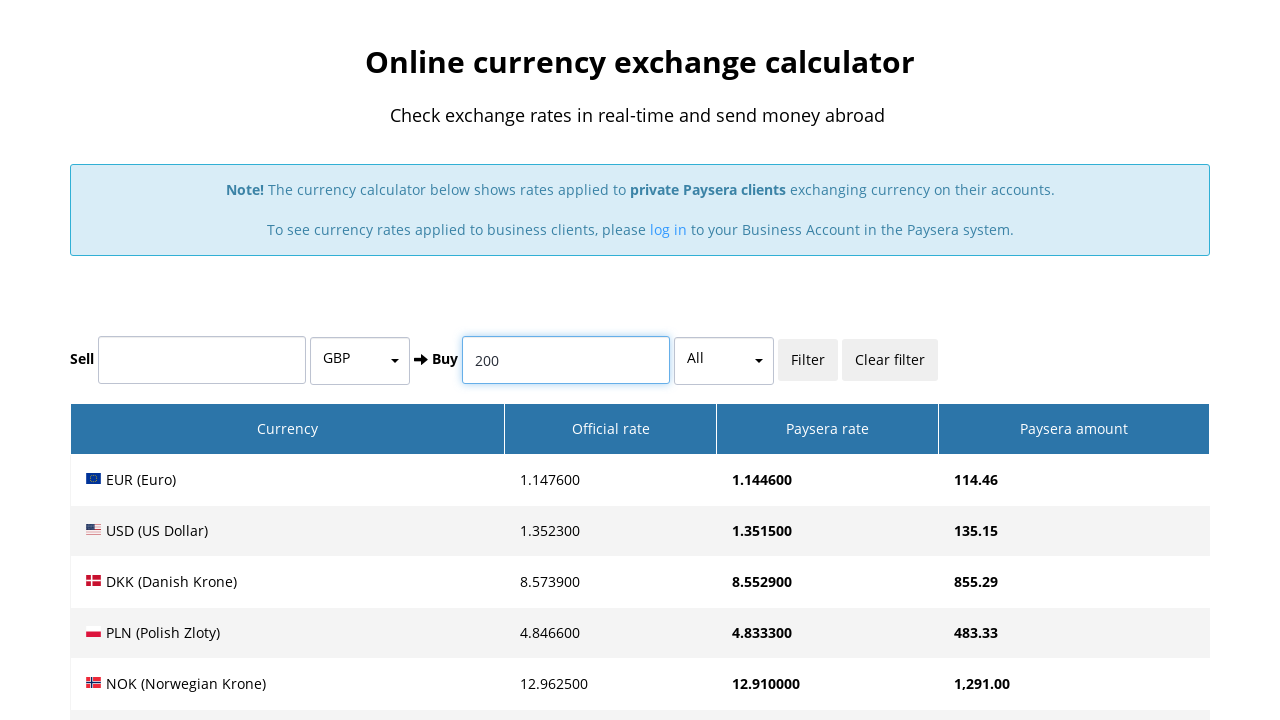